Tests the search functionality by entering "spin olta" into the search bar

Starting URL: https://gwkggwzaqjvnl4db.vercel.app/

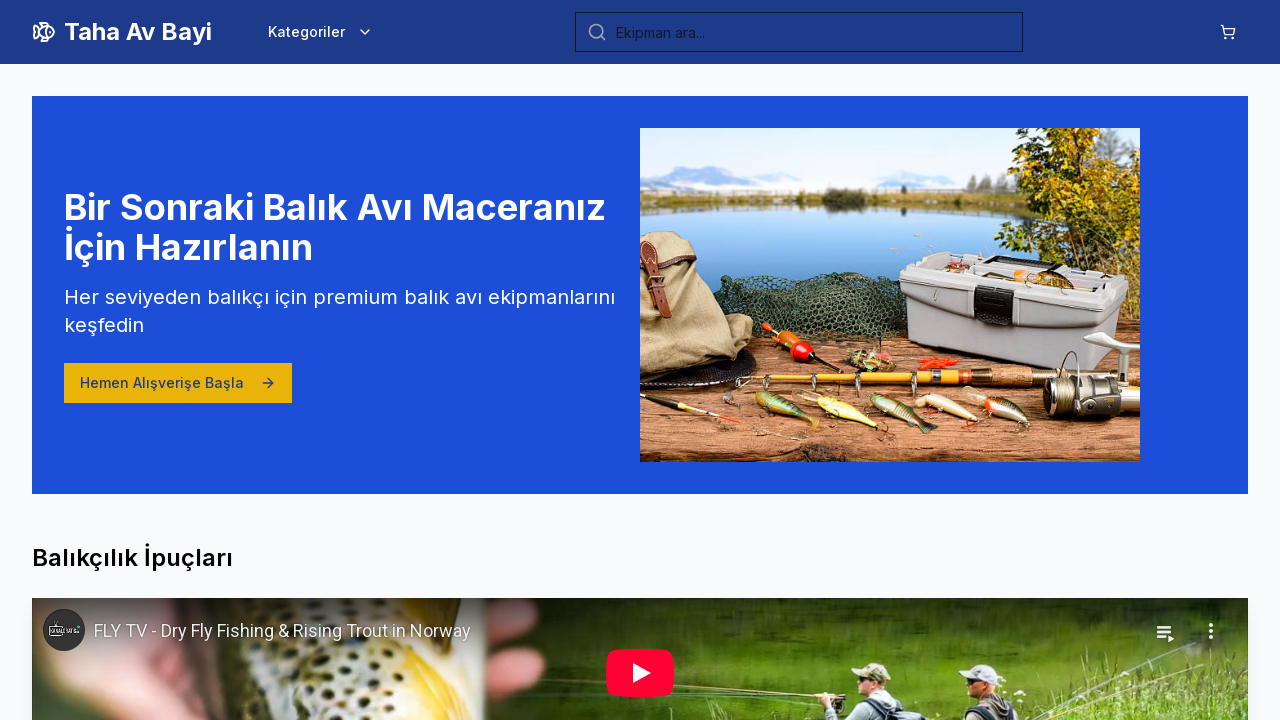

Search input field became visible
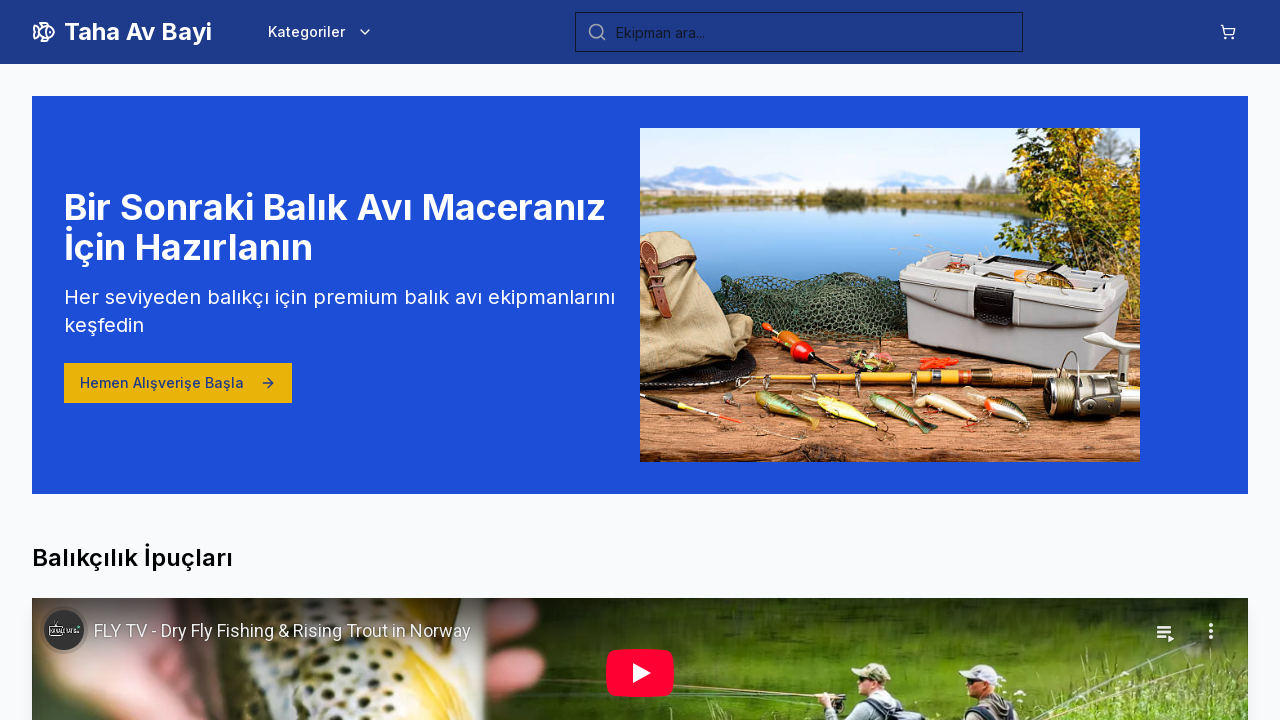

Located search input element
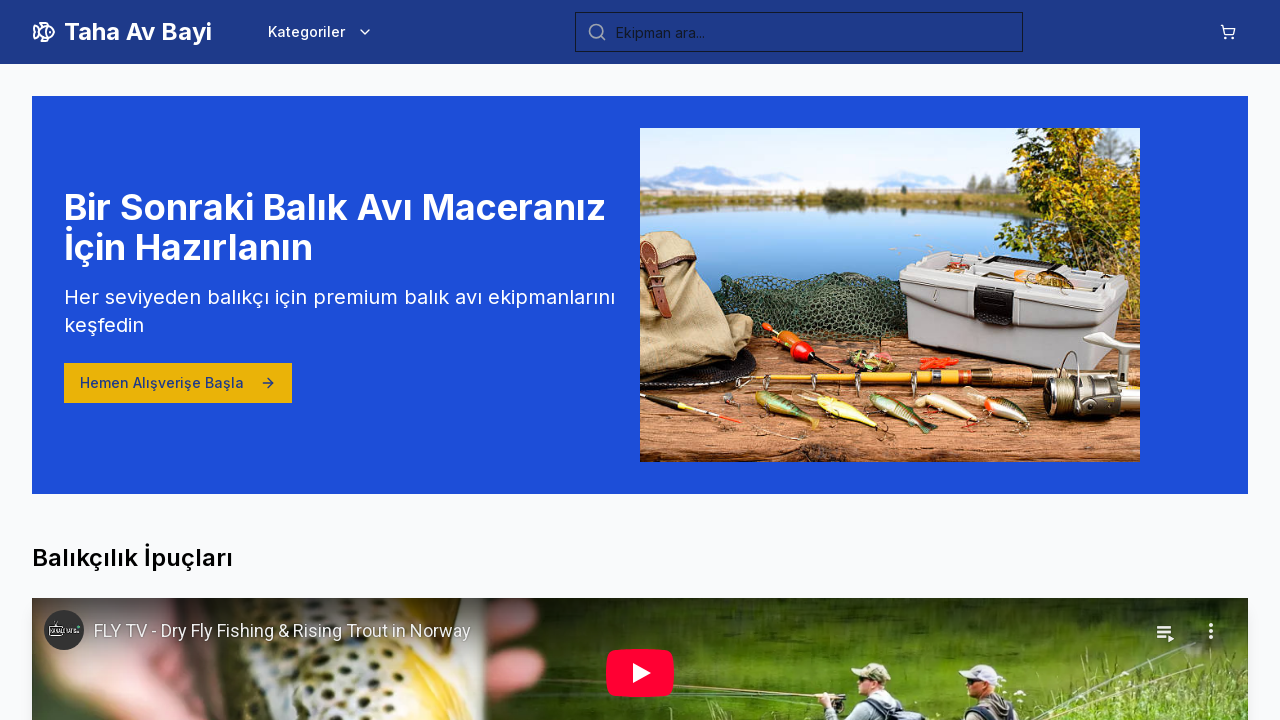

Cleared search input field on input[type="search"]
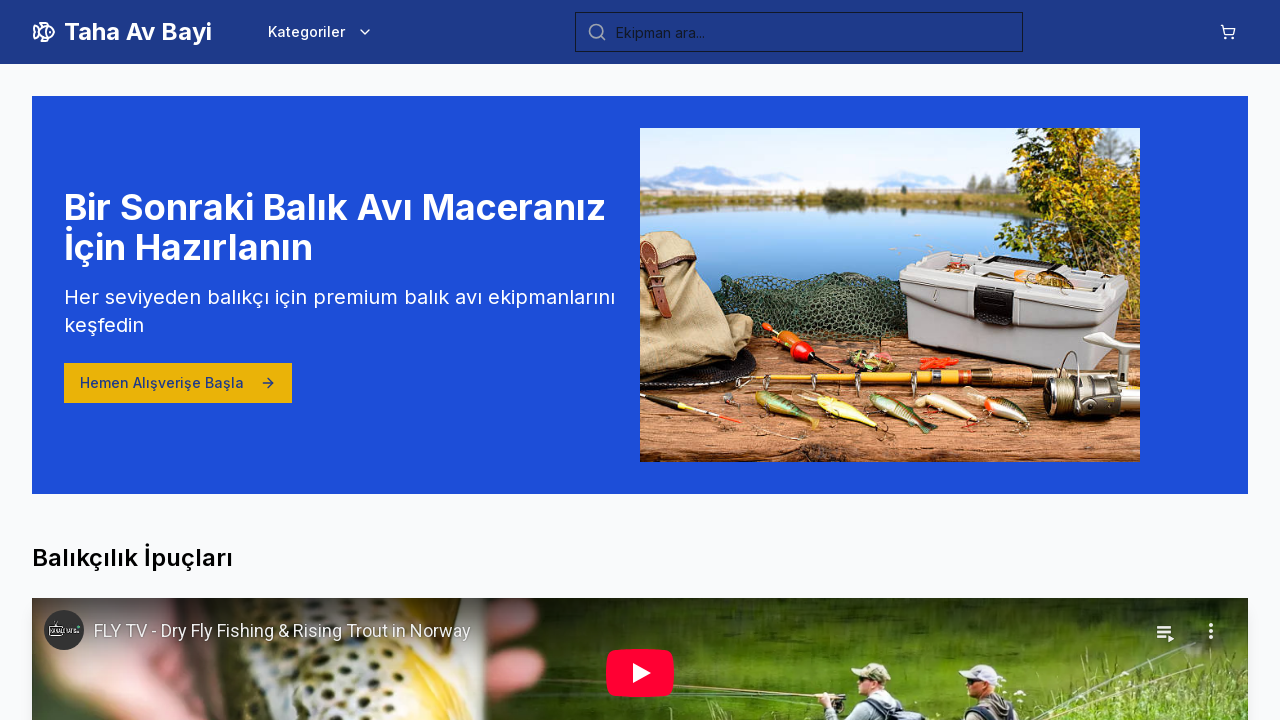

Entered 'spin olta' into search field on input[type="search"]
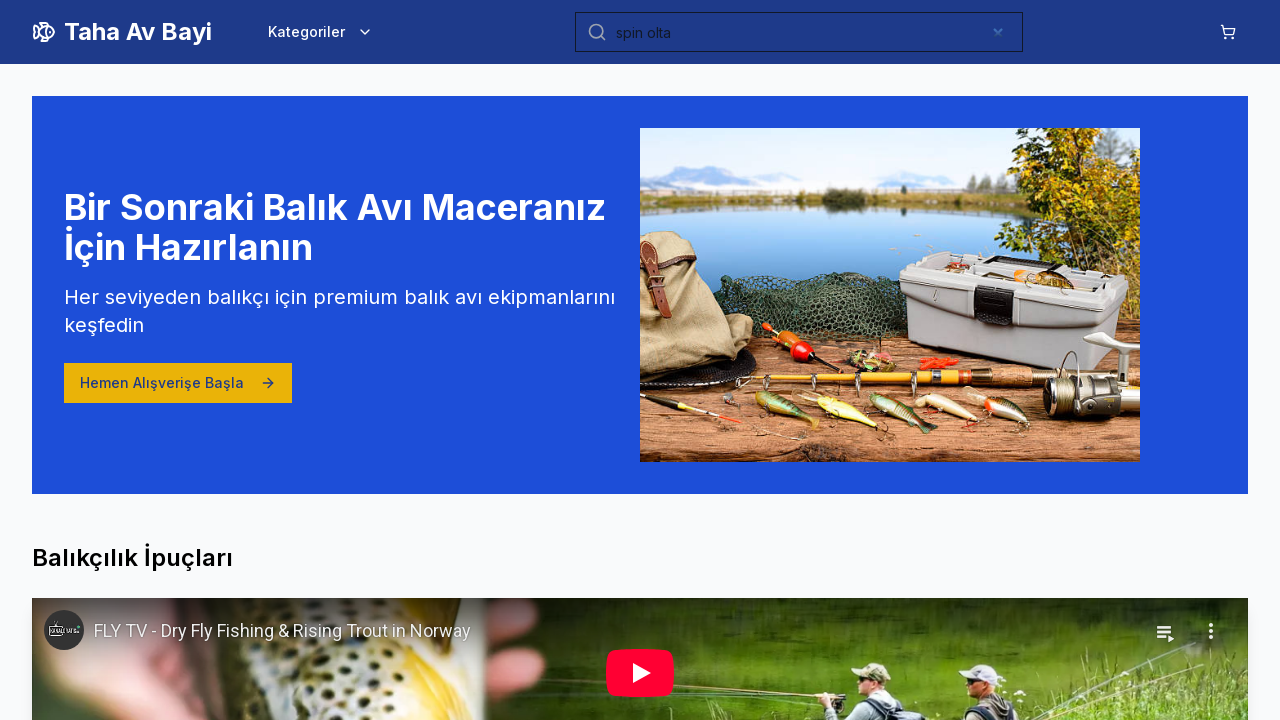

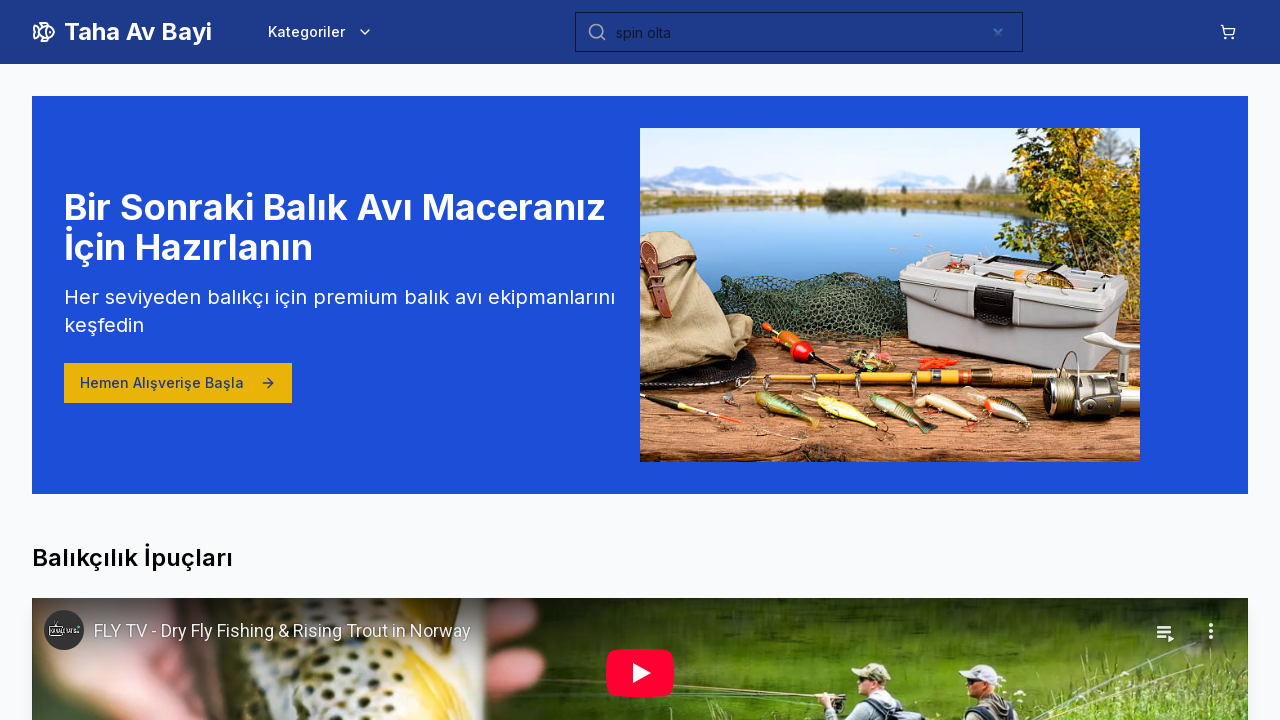